Tests dropdown selection functionality by selecting "Two" from a dropdown menu and verifying that the selection was applied correctly.

Starting URL: https://www.selenium.dev/selenium/web/web-form.html

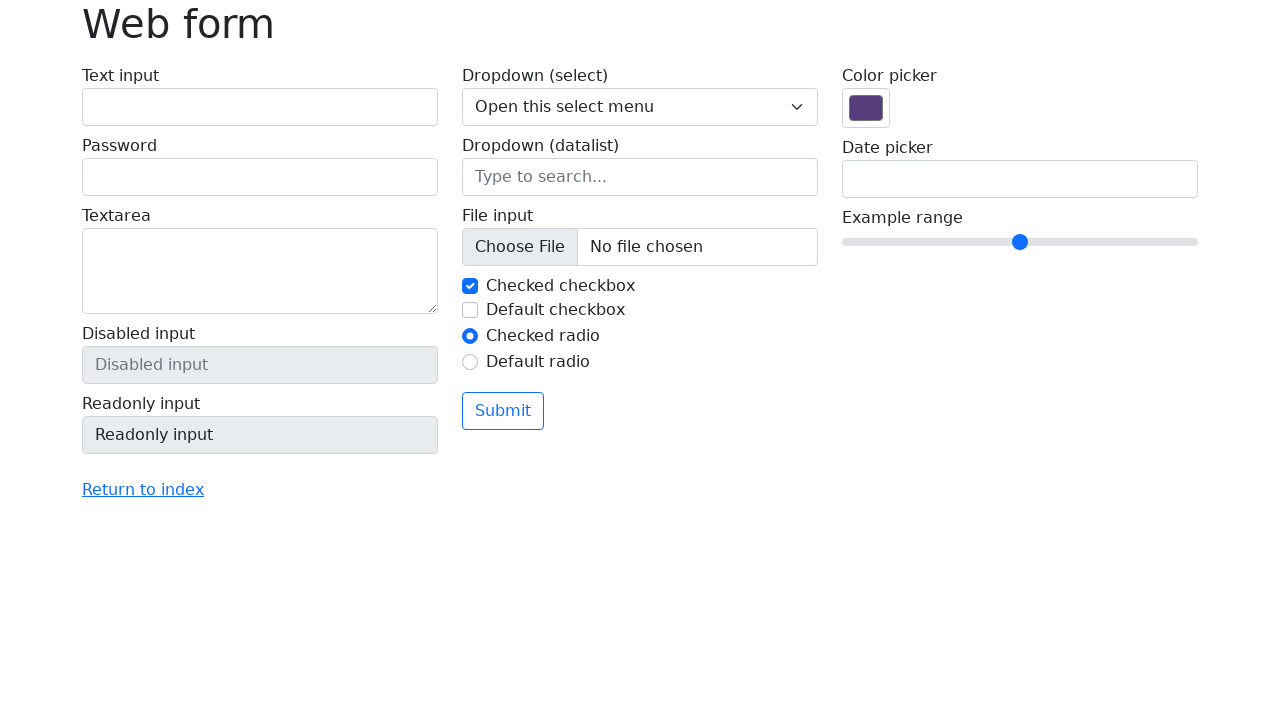

Selected 'Two' from the dropdown menu on select[name='my-select']
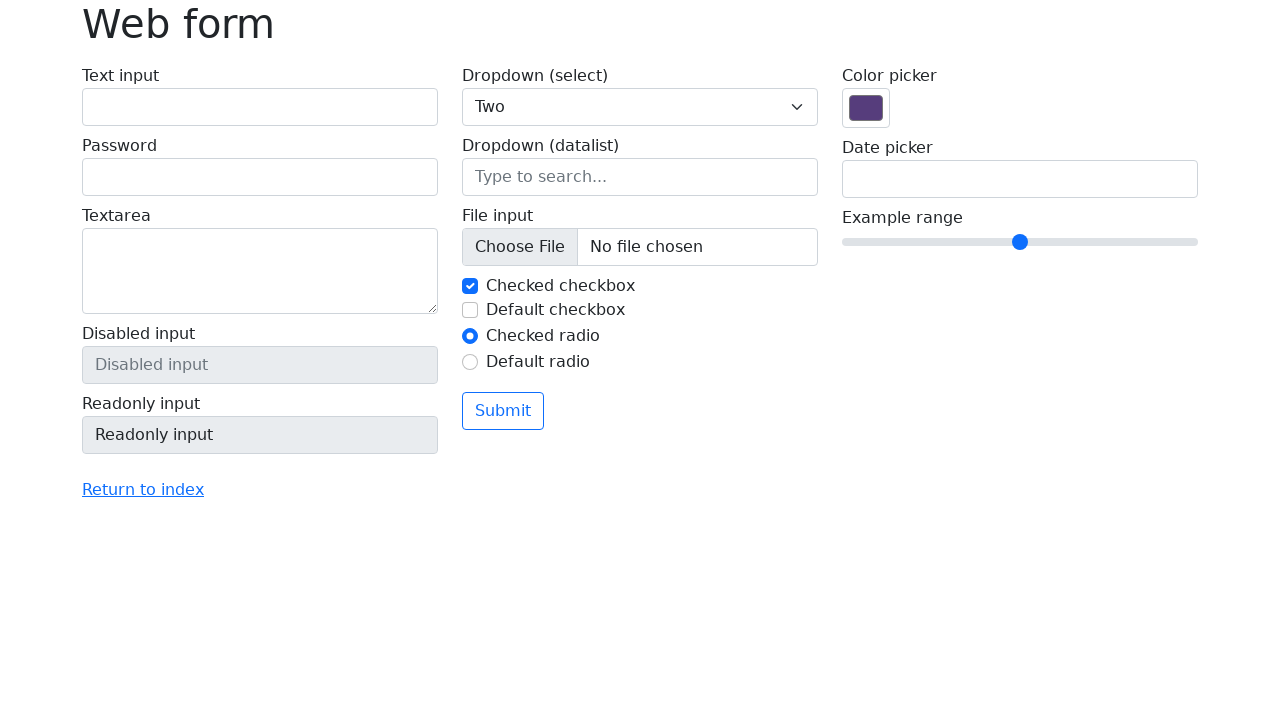

Retrieved the selected value from the dropdown
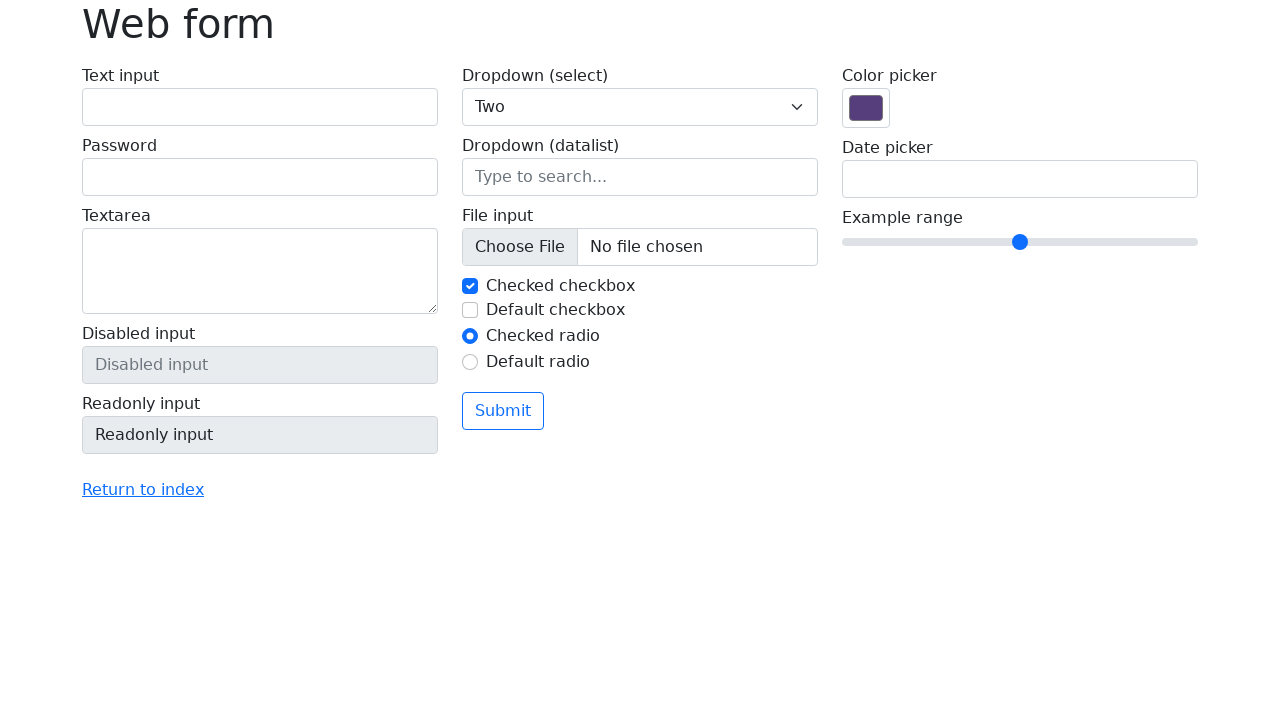

Verified that 'Two' is selected in the dropdown
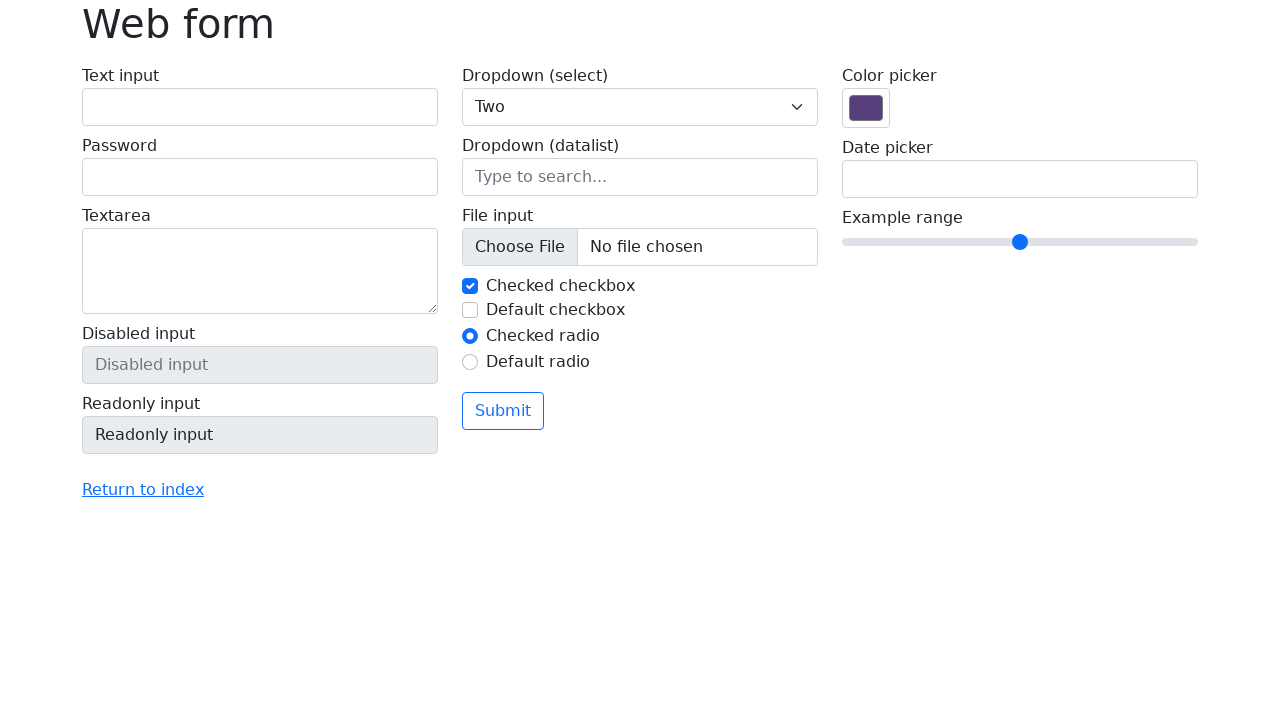

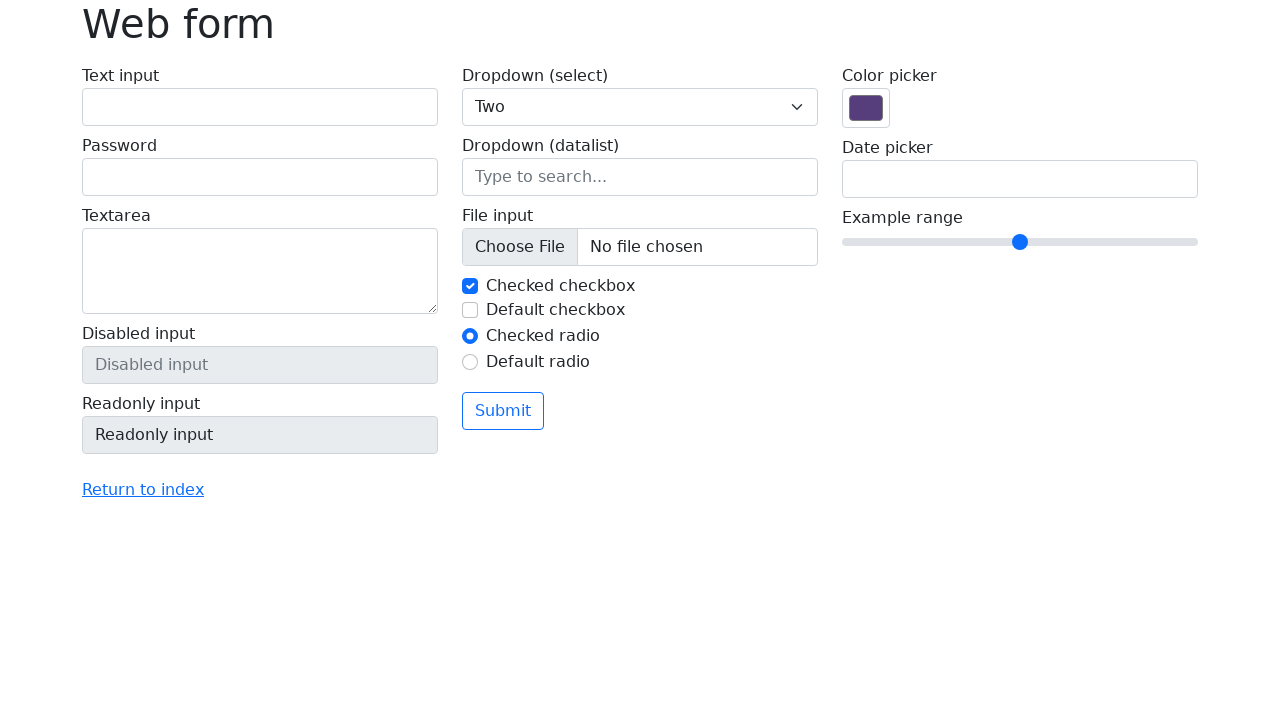